Tests notification functionality by navigating to a notifications demo page and clicking the notify button

Starting URL: https://bonigarcia.dev/selenium-webdriver-java/notifications.html

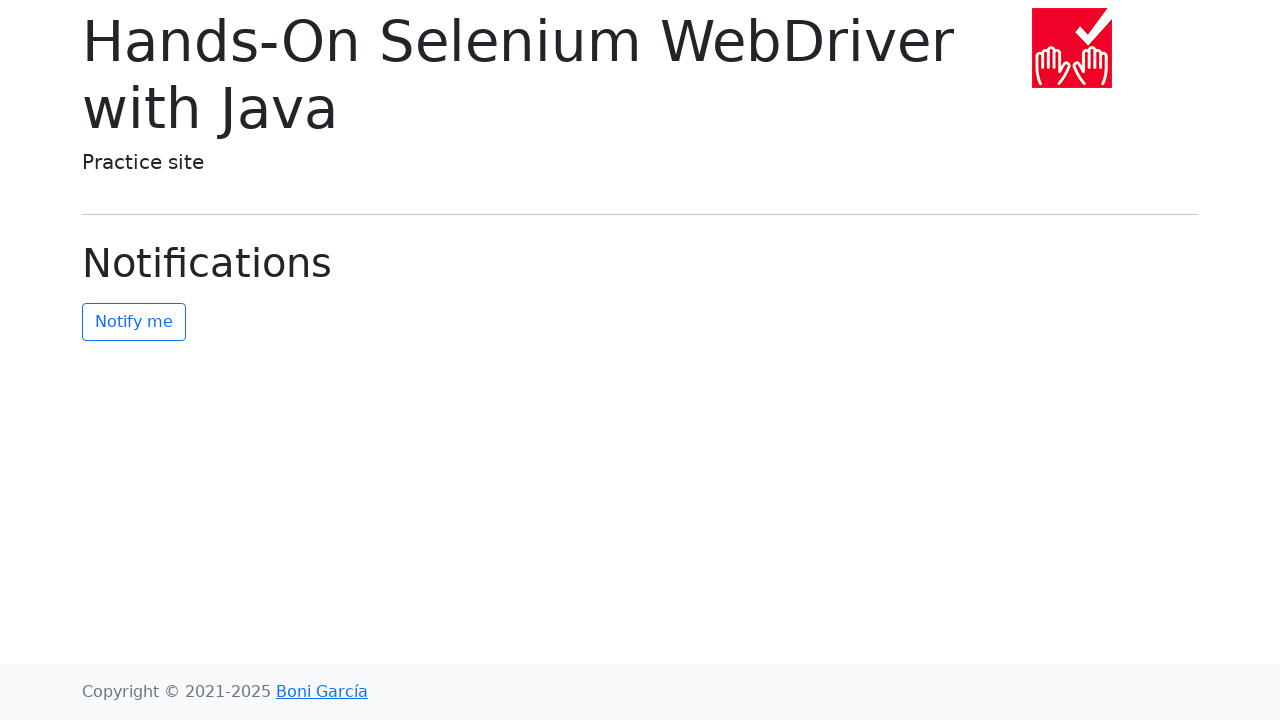

Navigated to notifications demo page
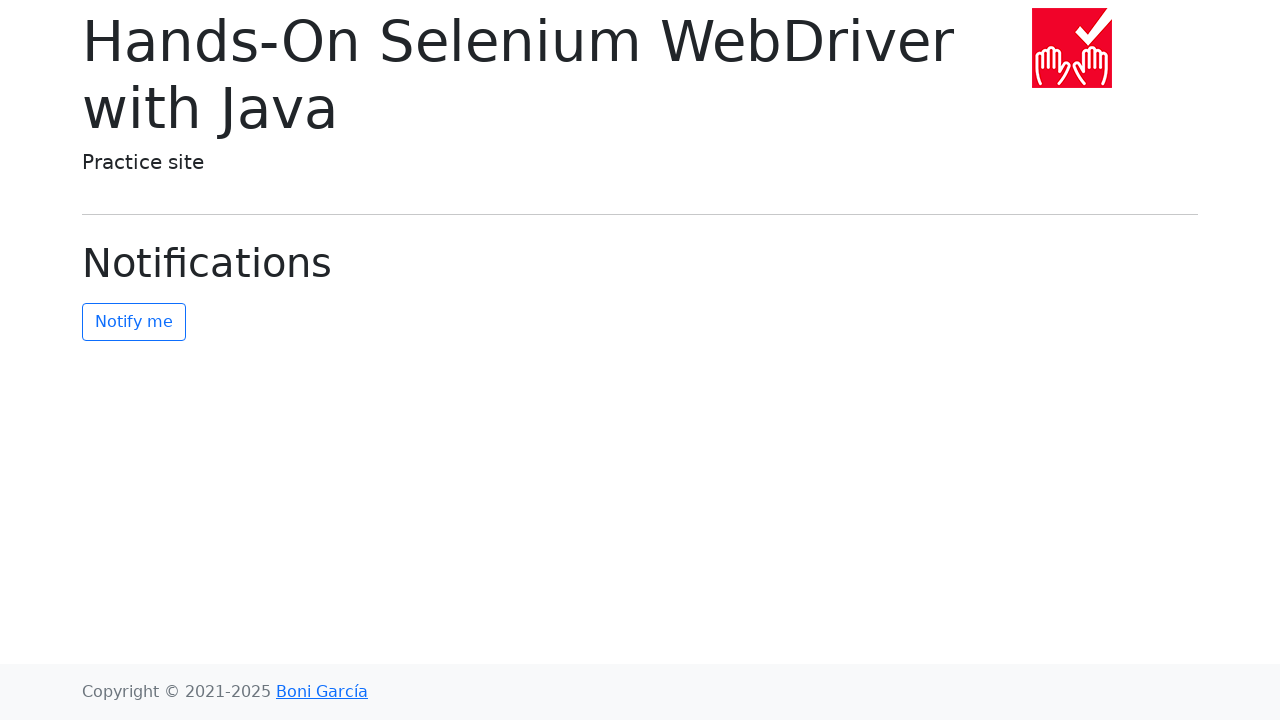

Clicked the notify me button at (134, 322) on #notify-me
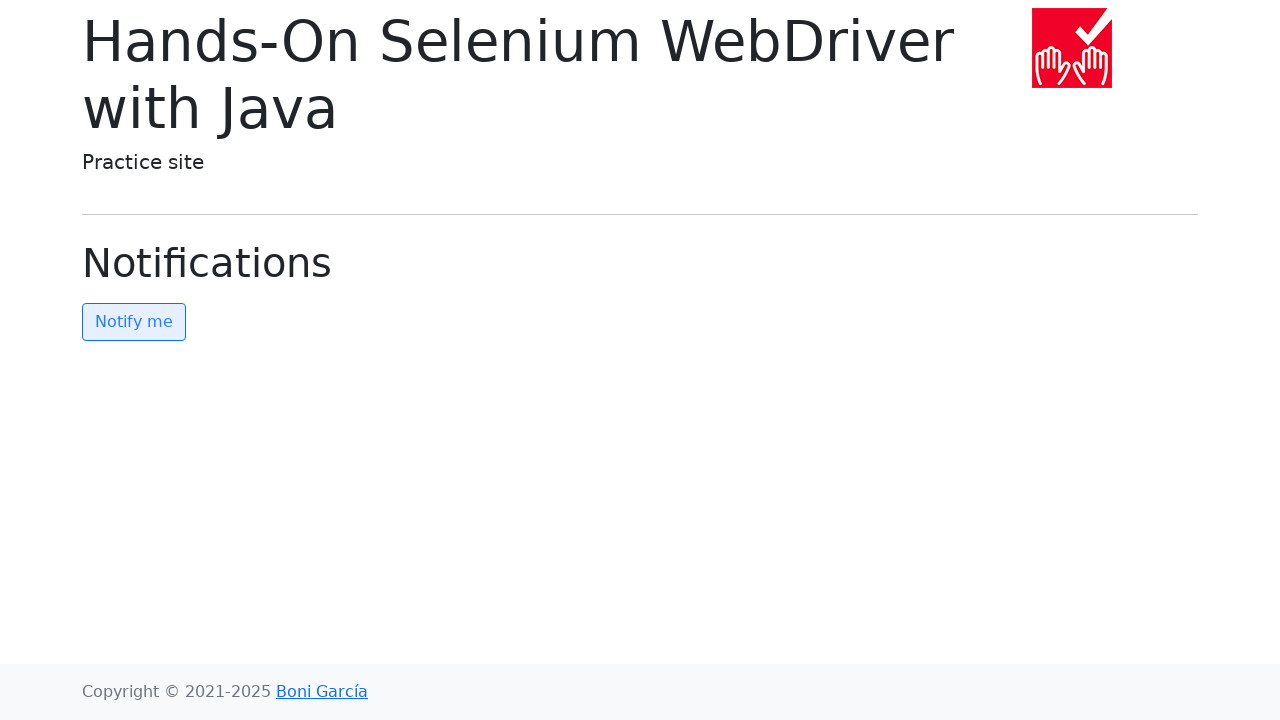

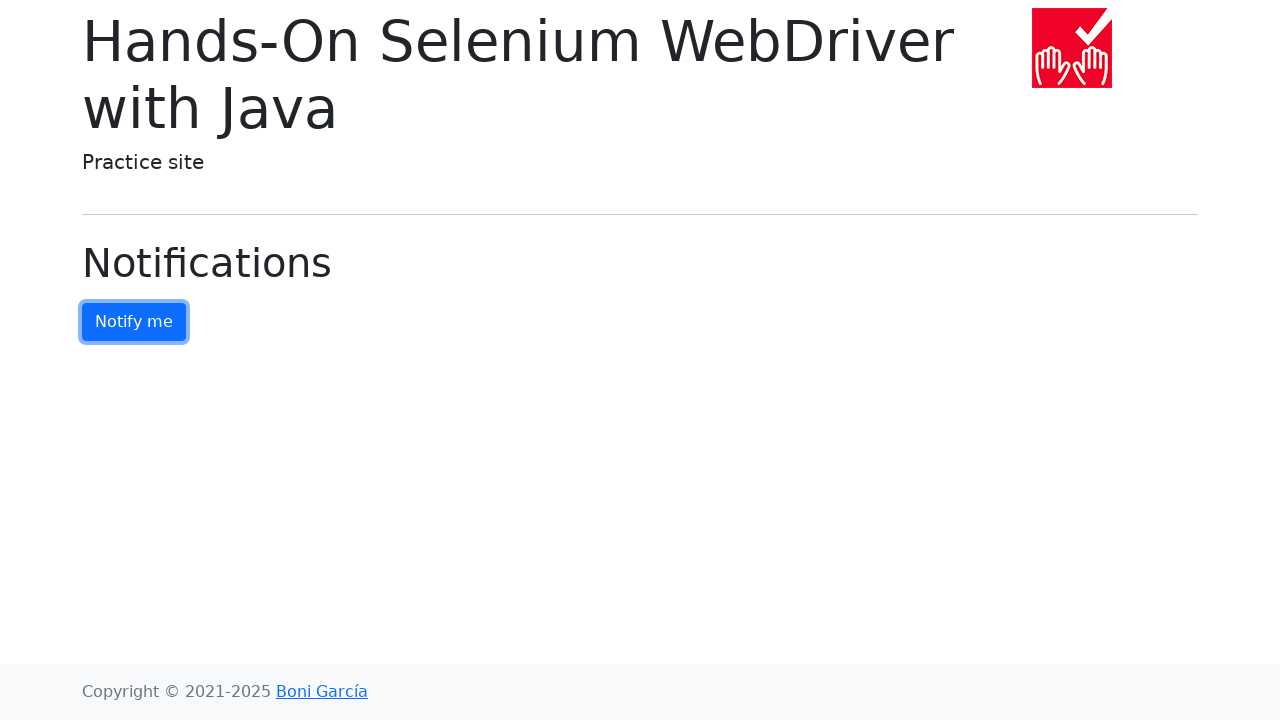